Navigates through the Singapore weather website to access the 2-hour nowcast and 4-day outlook pages, then reads weather temperature information

Starting URL: http://www.weather.gov.sg/home/

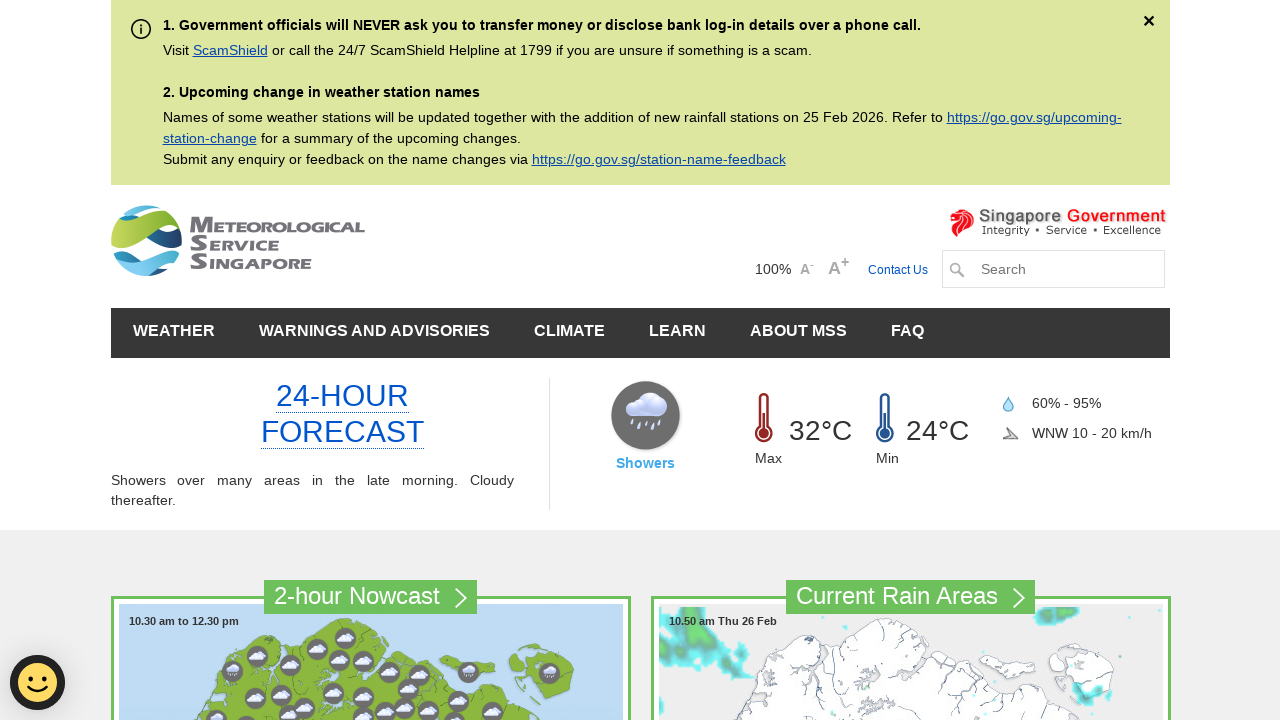

Clicked on main weather menu in navigation at (174, 331) on xpath=//header/div[1]/nav[1]/ul[1]/li[1]/a[1]
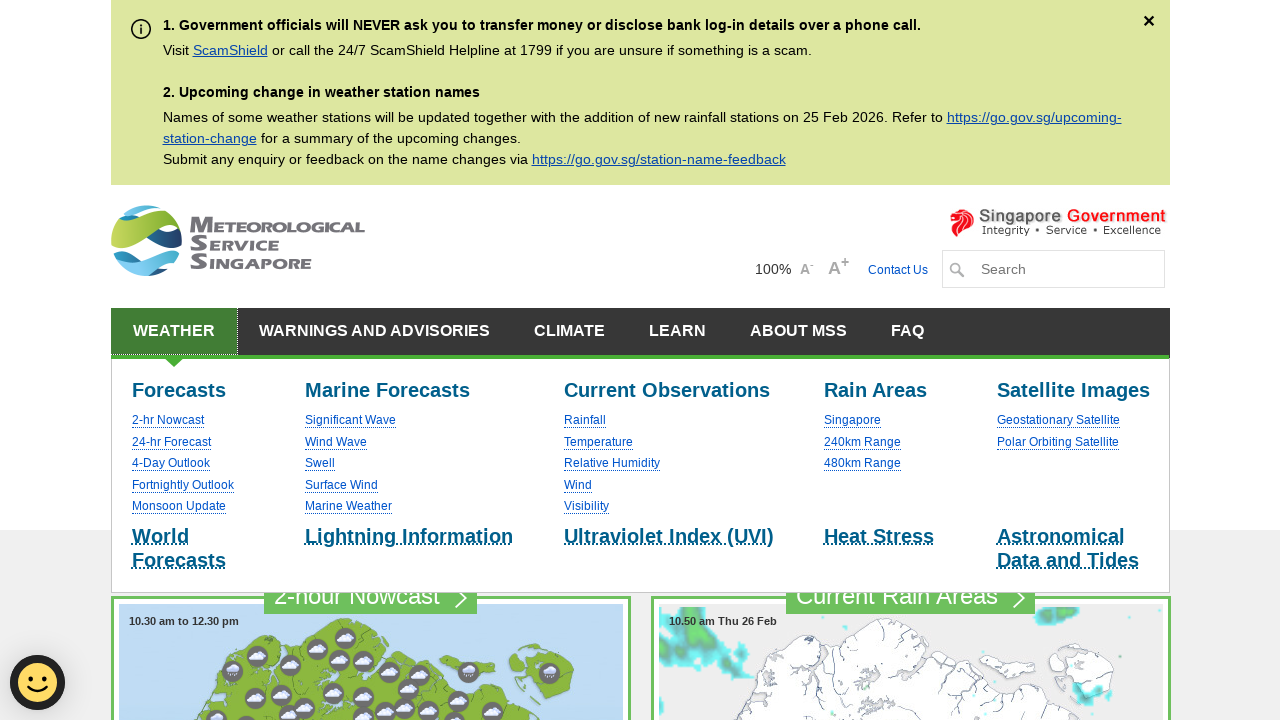

Clicked on 2-hr Nowcast link at (168, 420) on xpath=//a[contains(text(),'2-hr Nowcast')]
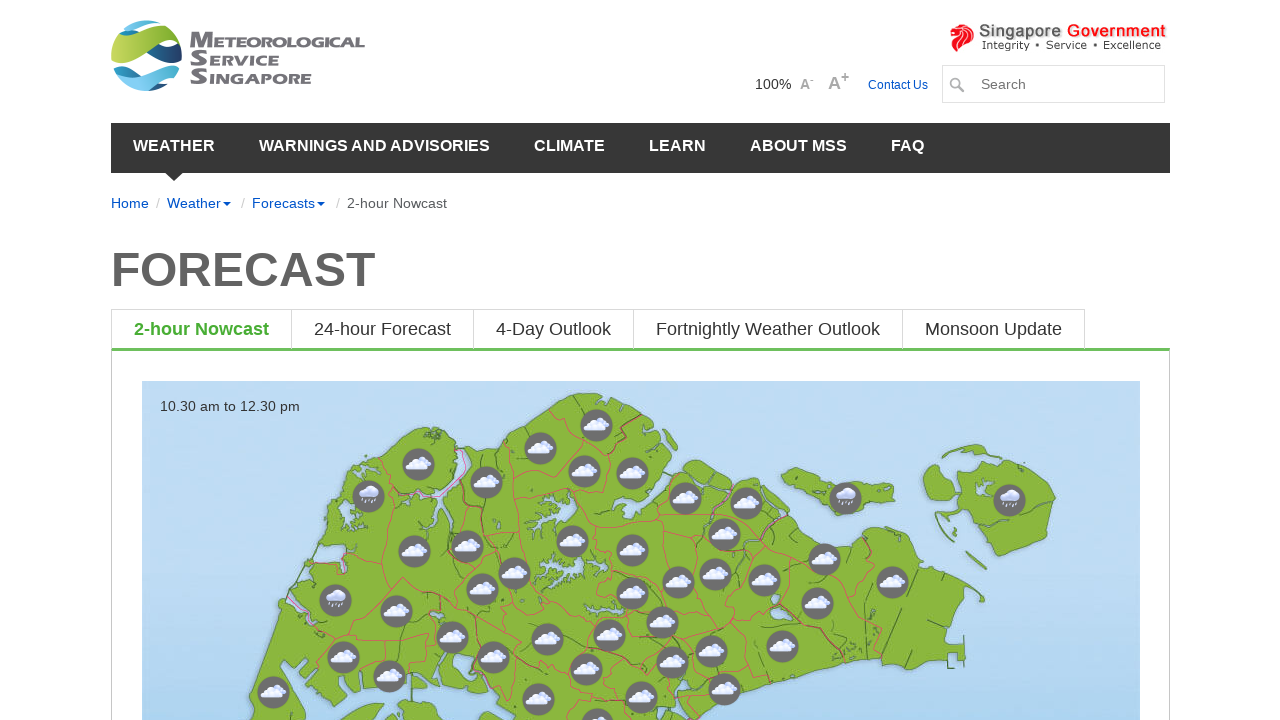

Clicked on third tab in weather information section at (553, 329) on xpath=//body/div[1]/div[1]/ul[1]/li[3]/a[1]
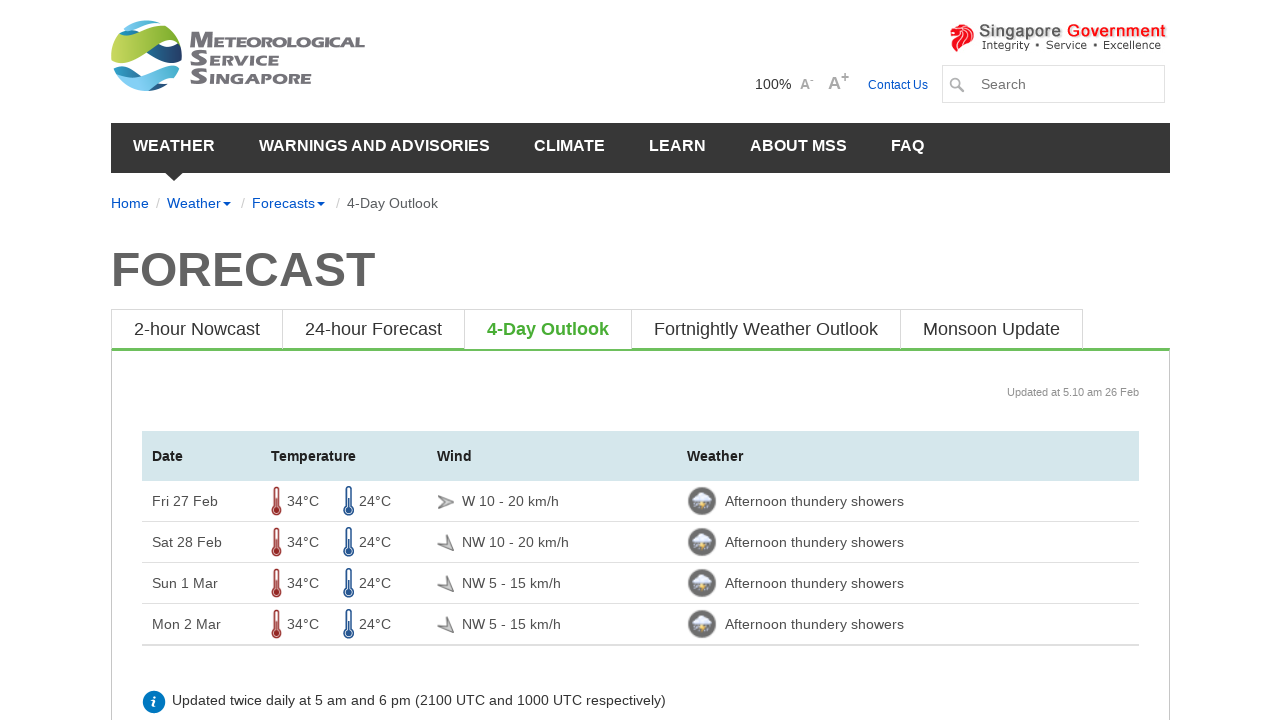

Weather temperature information loaded and verified
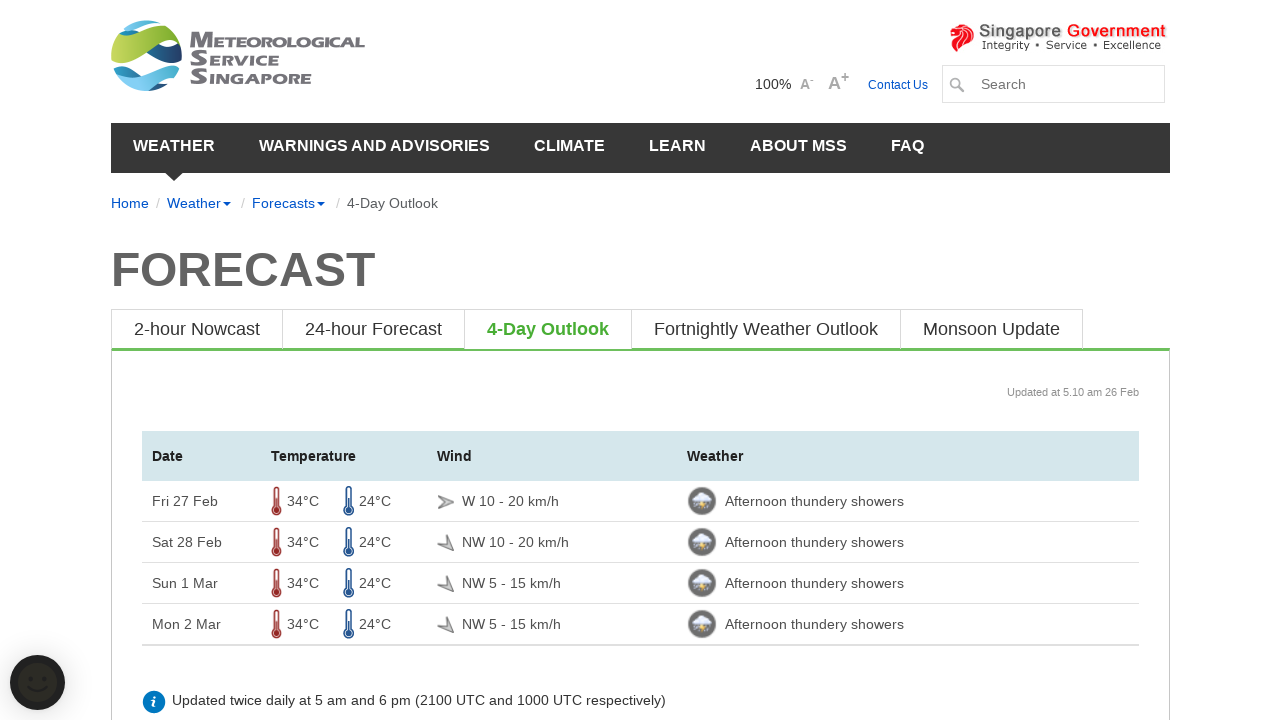

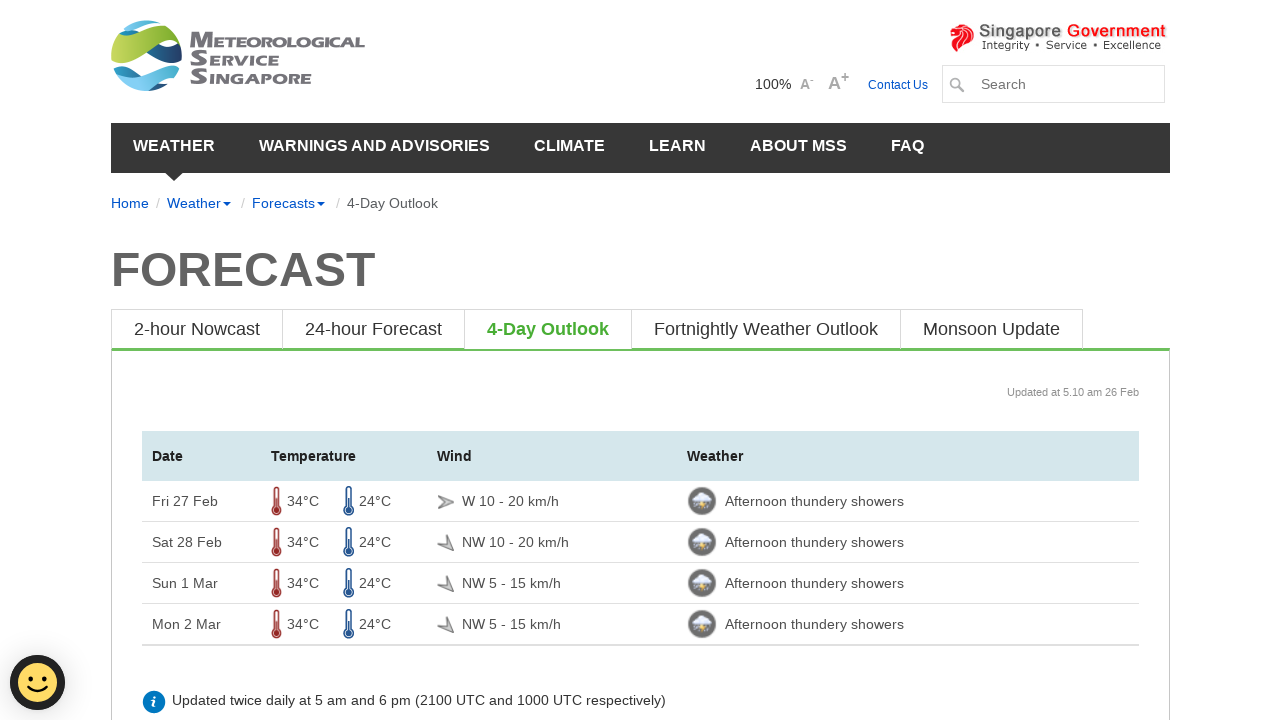